Tests that the add contact module can be closed by clicking the Cancel button after it has been opened

Starting URL: https://hyfydistro.github.io/contacts/dist/

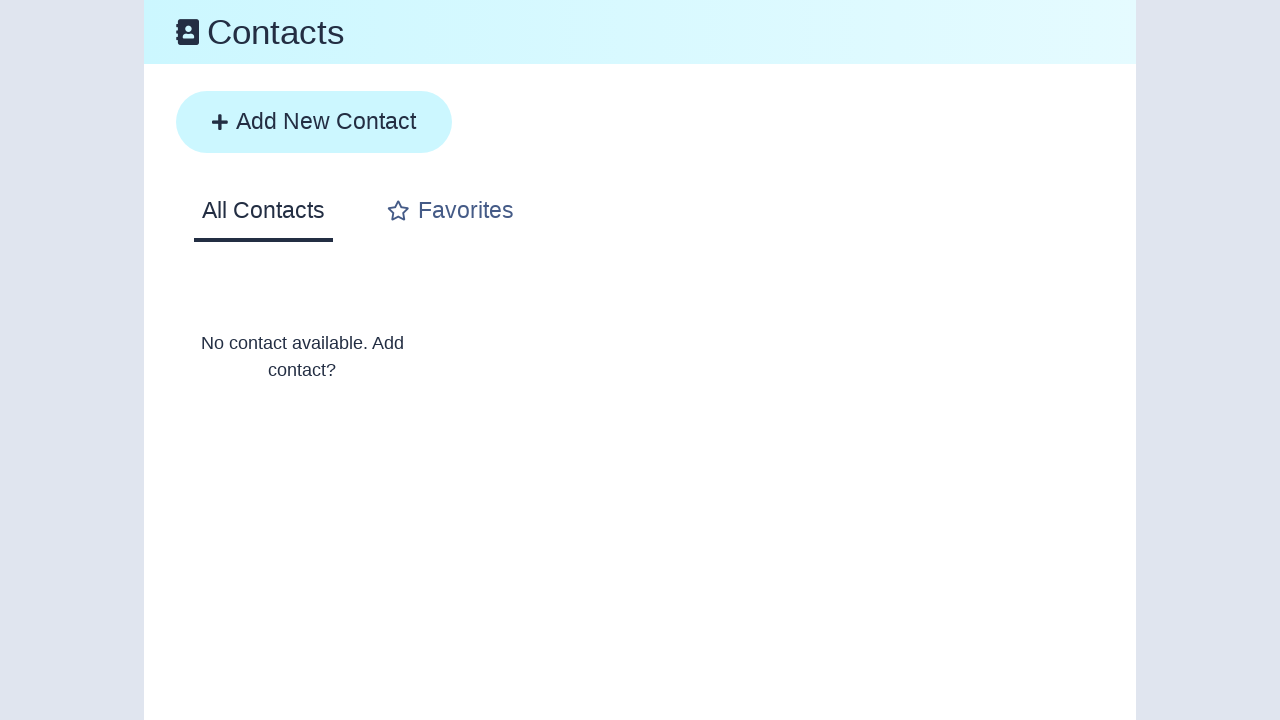

Set viewport to mobile size (375x500)
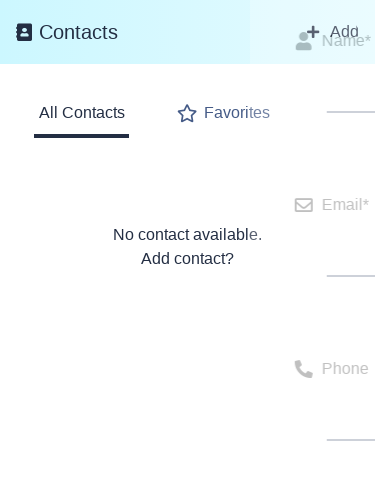

Clicked add contact button to open module at (333, 32) on .btn__text--add-form
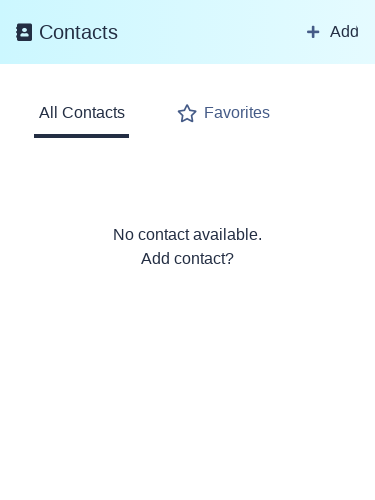

Clicked cancel button to close module at (42, 9) on .btn__text--cancel-form
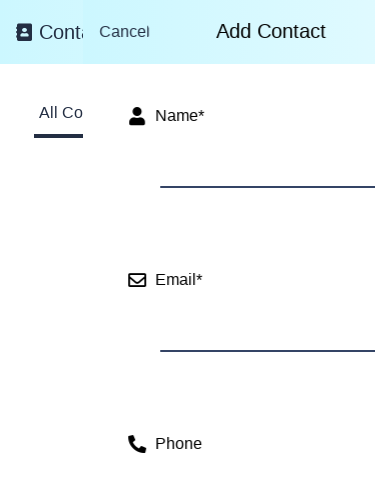

Verified module is hidden with off-screen class
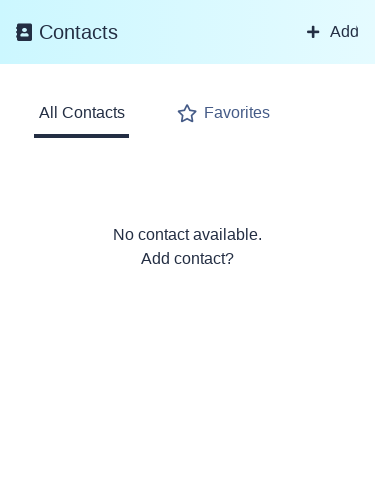

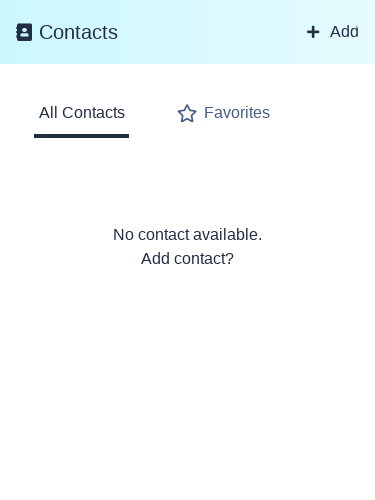